Tests interaction with iframes by locating a frame and filling a text input field within it

Starting URL: https://ui.vision/demo/webtest/frames/

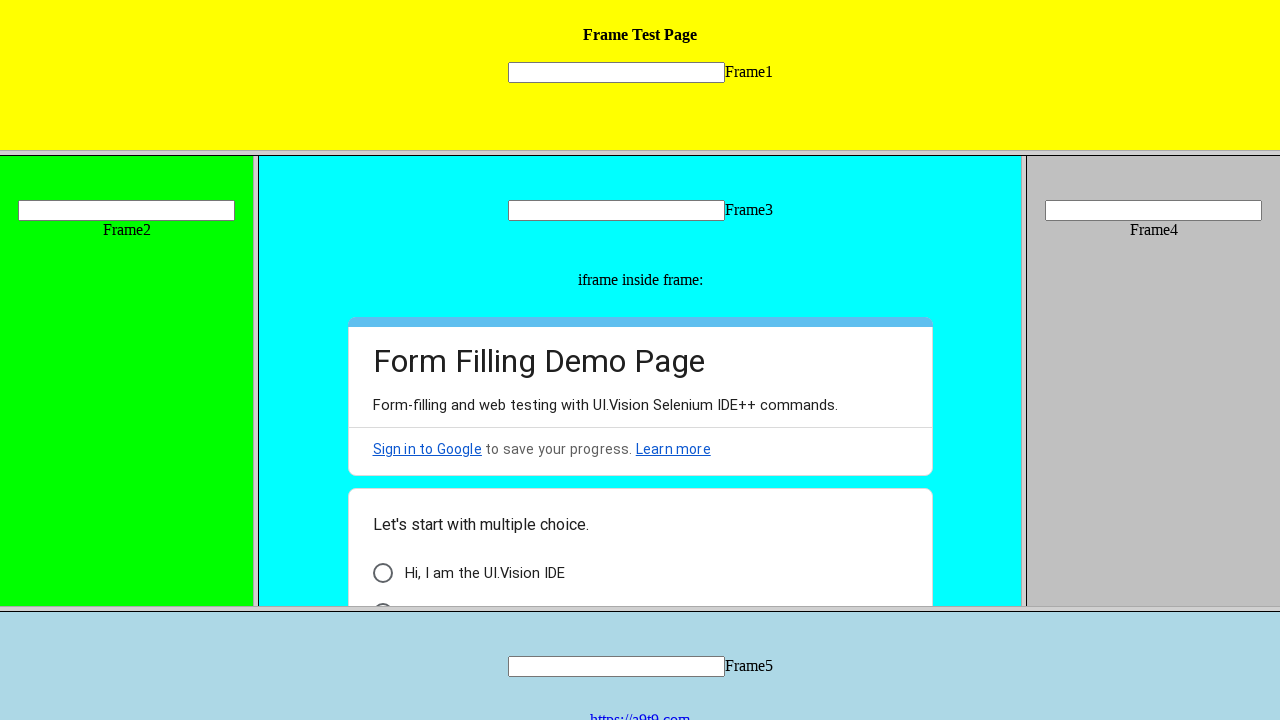

Located text input field within iframe (frame_1.html)
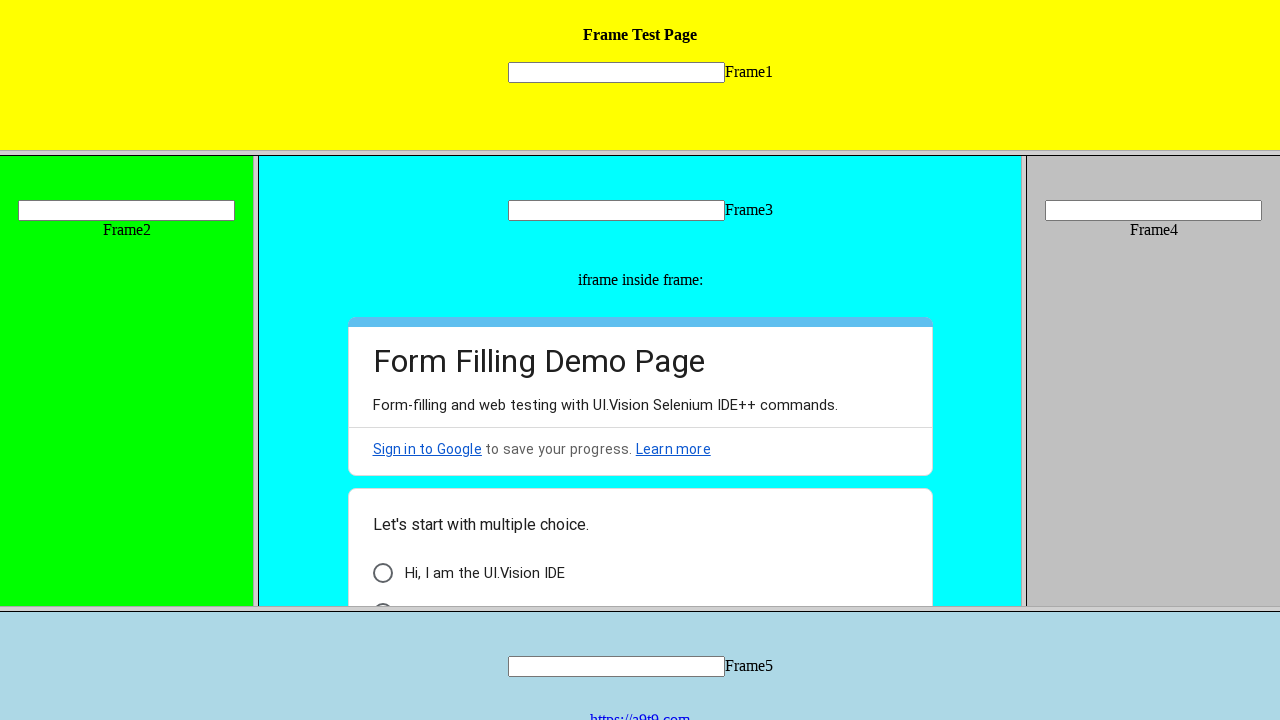

Filled iframe text input field with 'Hello' on frame[src='frame_1.html'] >> internal:control=enter-frame >> [name='mytext1']
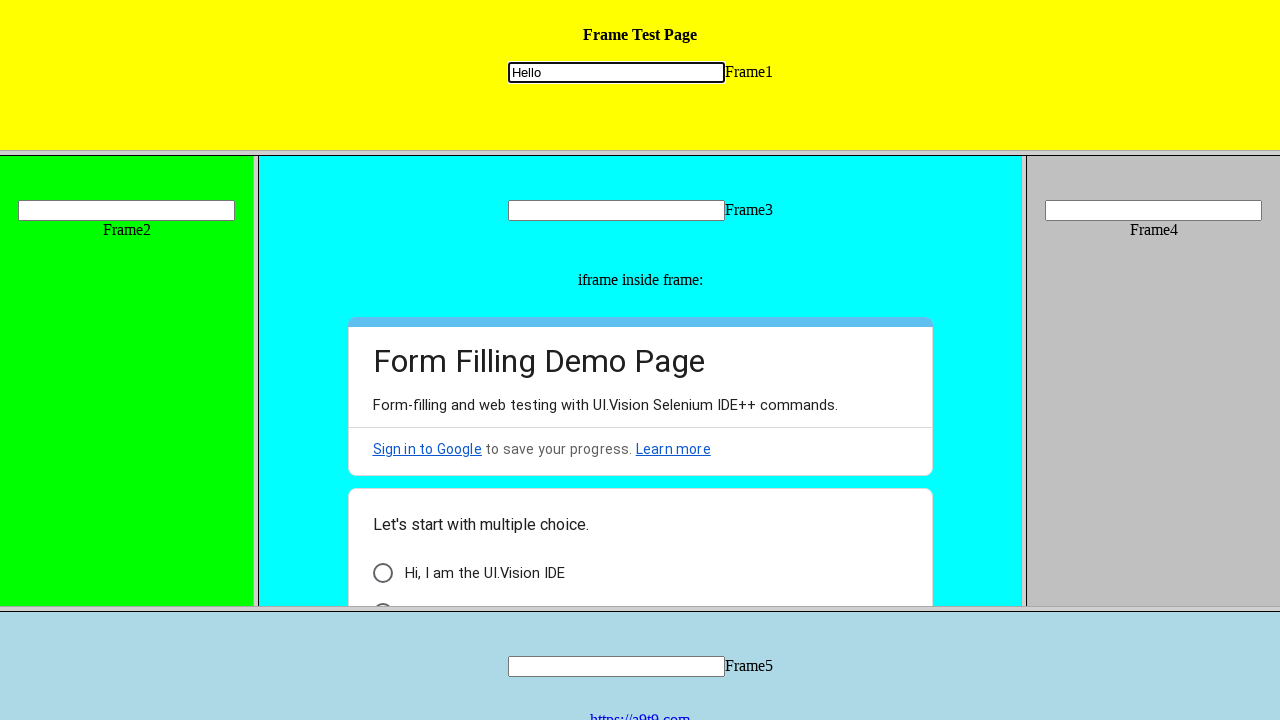

Waited 2 seconds for action to complete
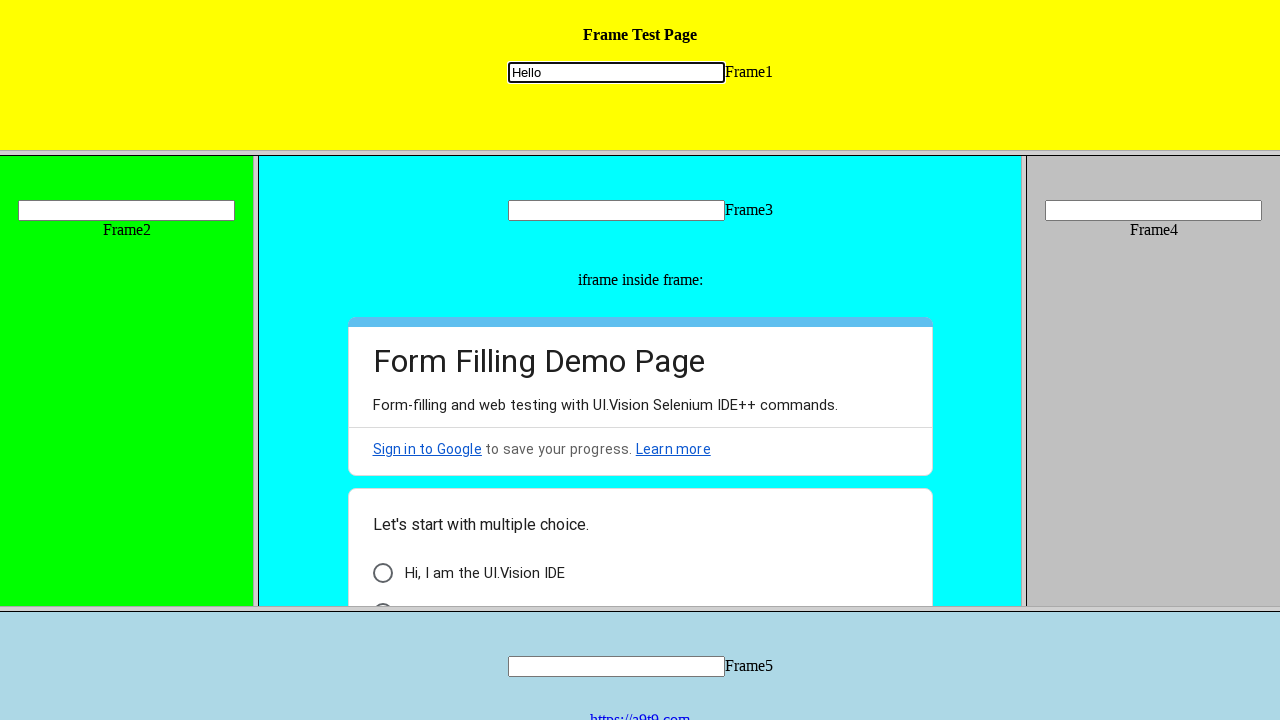

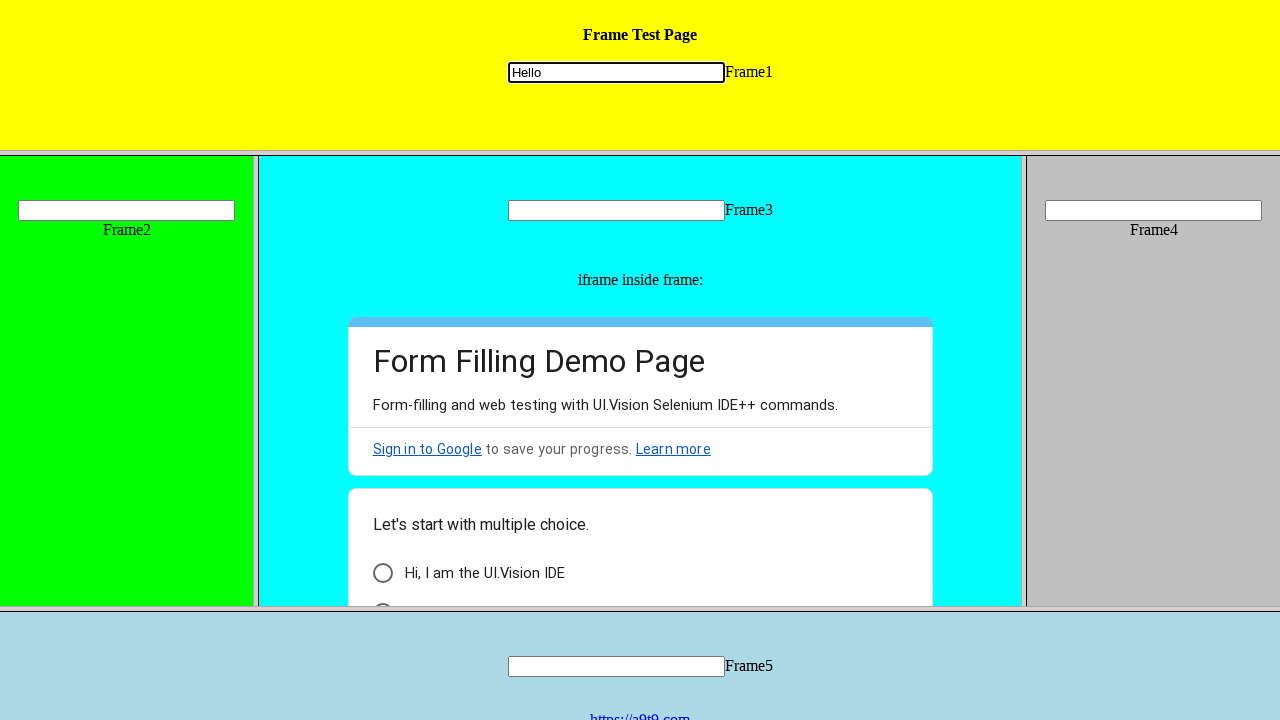